Tests that the about page is responsive by checking page content visibility at mobile, tablet, and desktop viewport sizes

Starting URL: https://www.givensfireandforestry.com/about

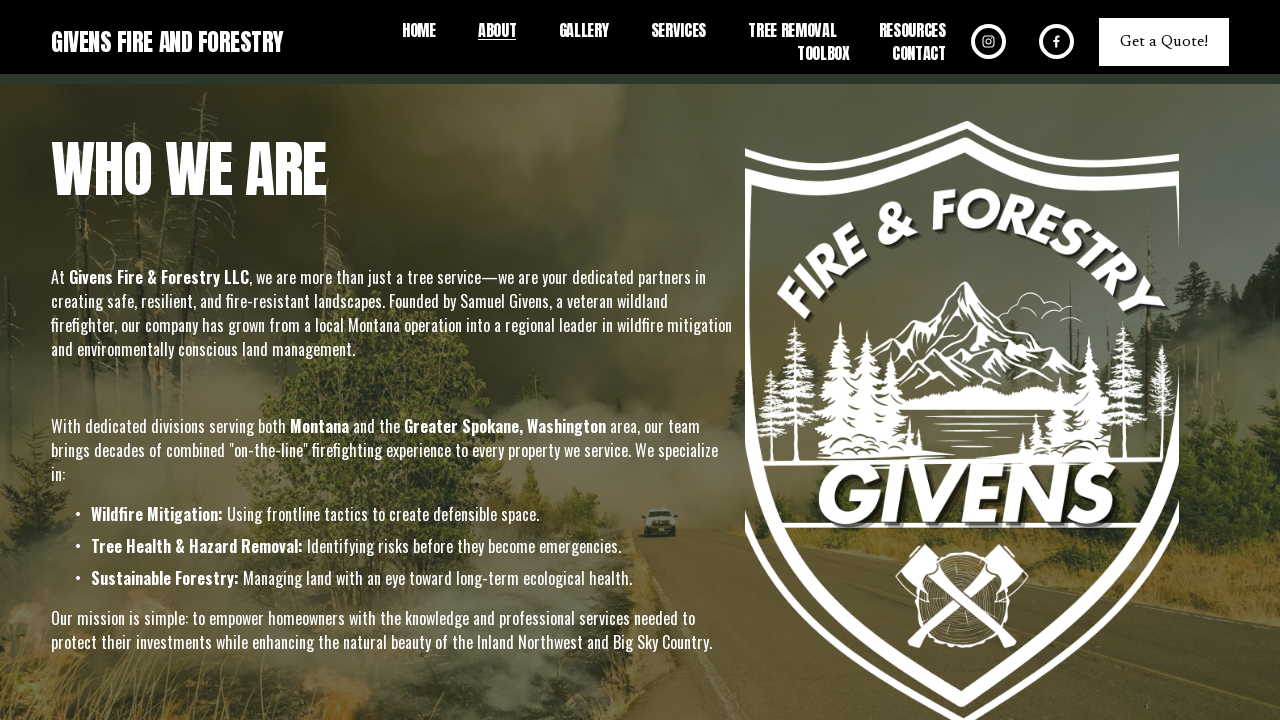

Waited for page to reach domcontentloaded state
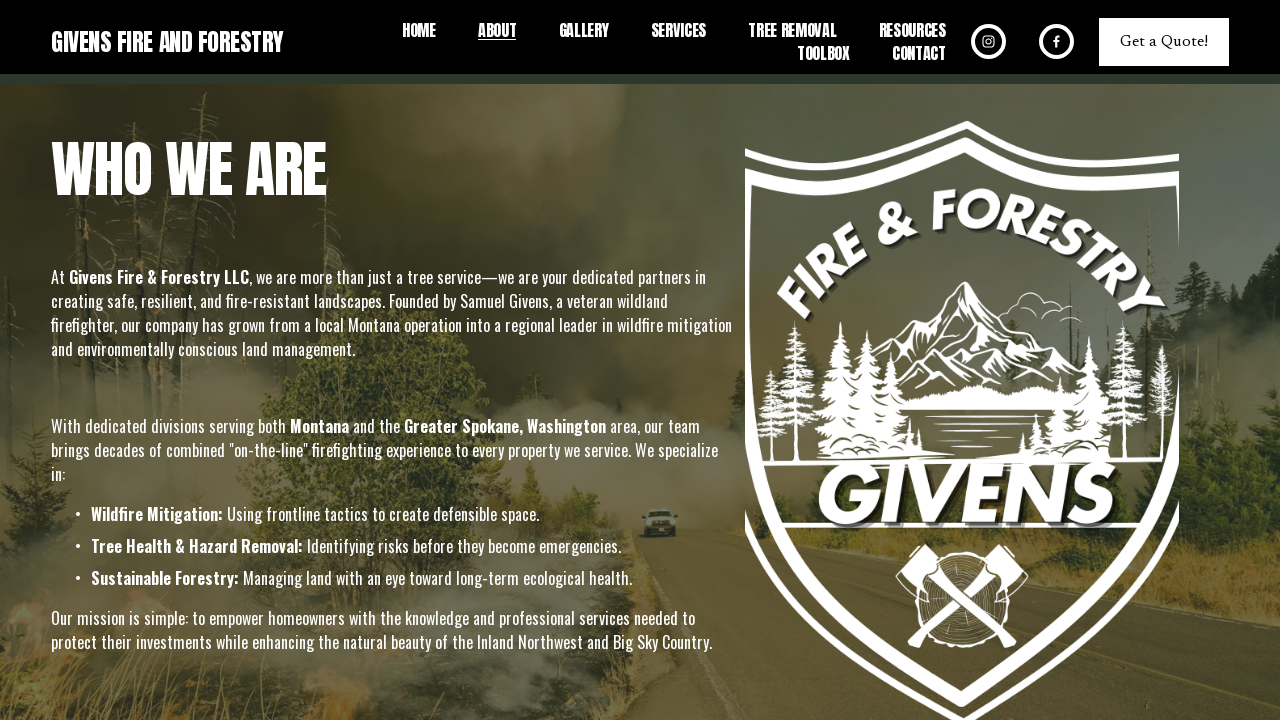

Set viewport to mobile size (375x667)
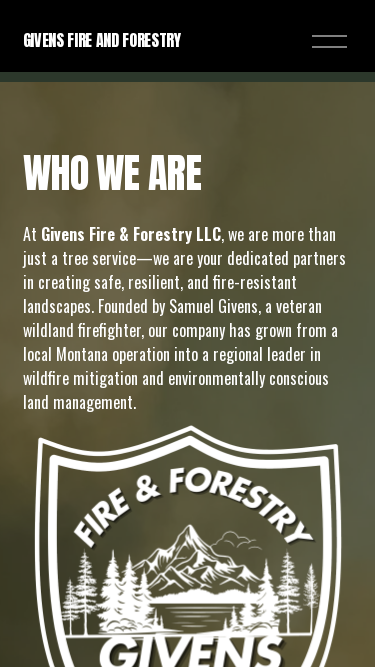

Waited 500ms for mobile layout to adjust
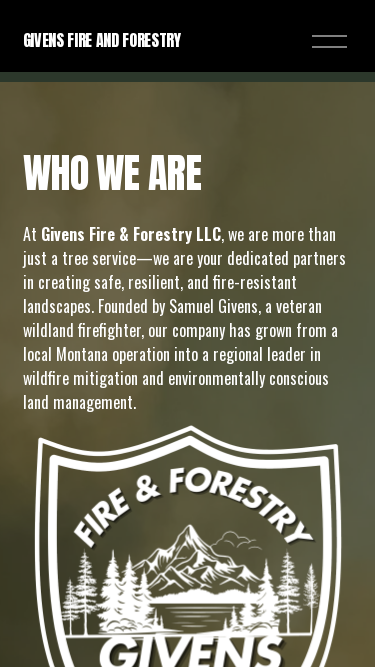

Set viewport to tablet size (768x1024)
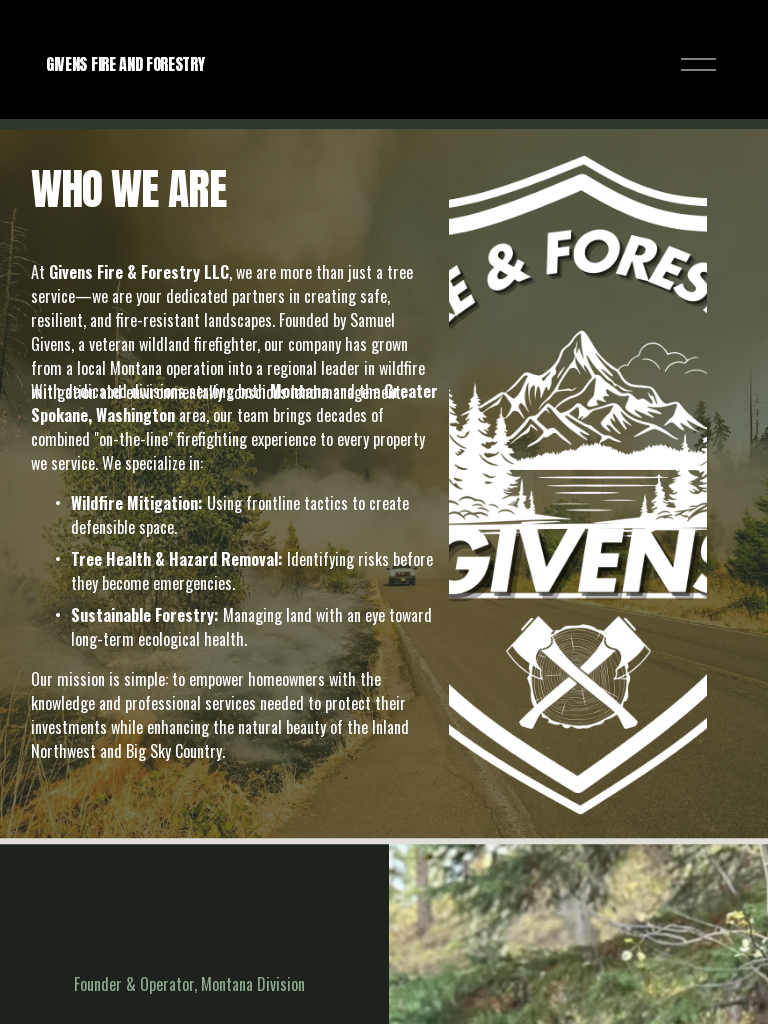

Waited 500ms for tablet layout to adjust
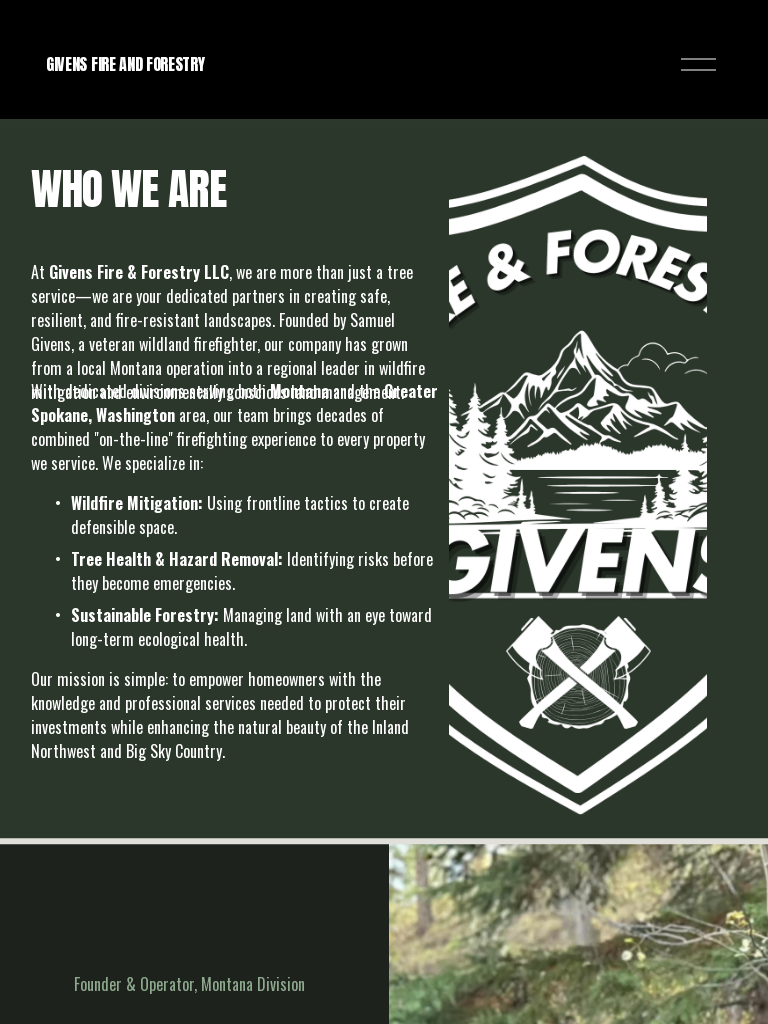

Set viewport to desktop size (1920x1080)
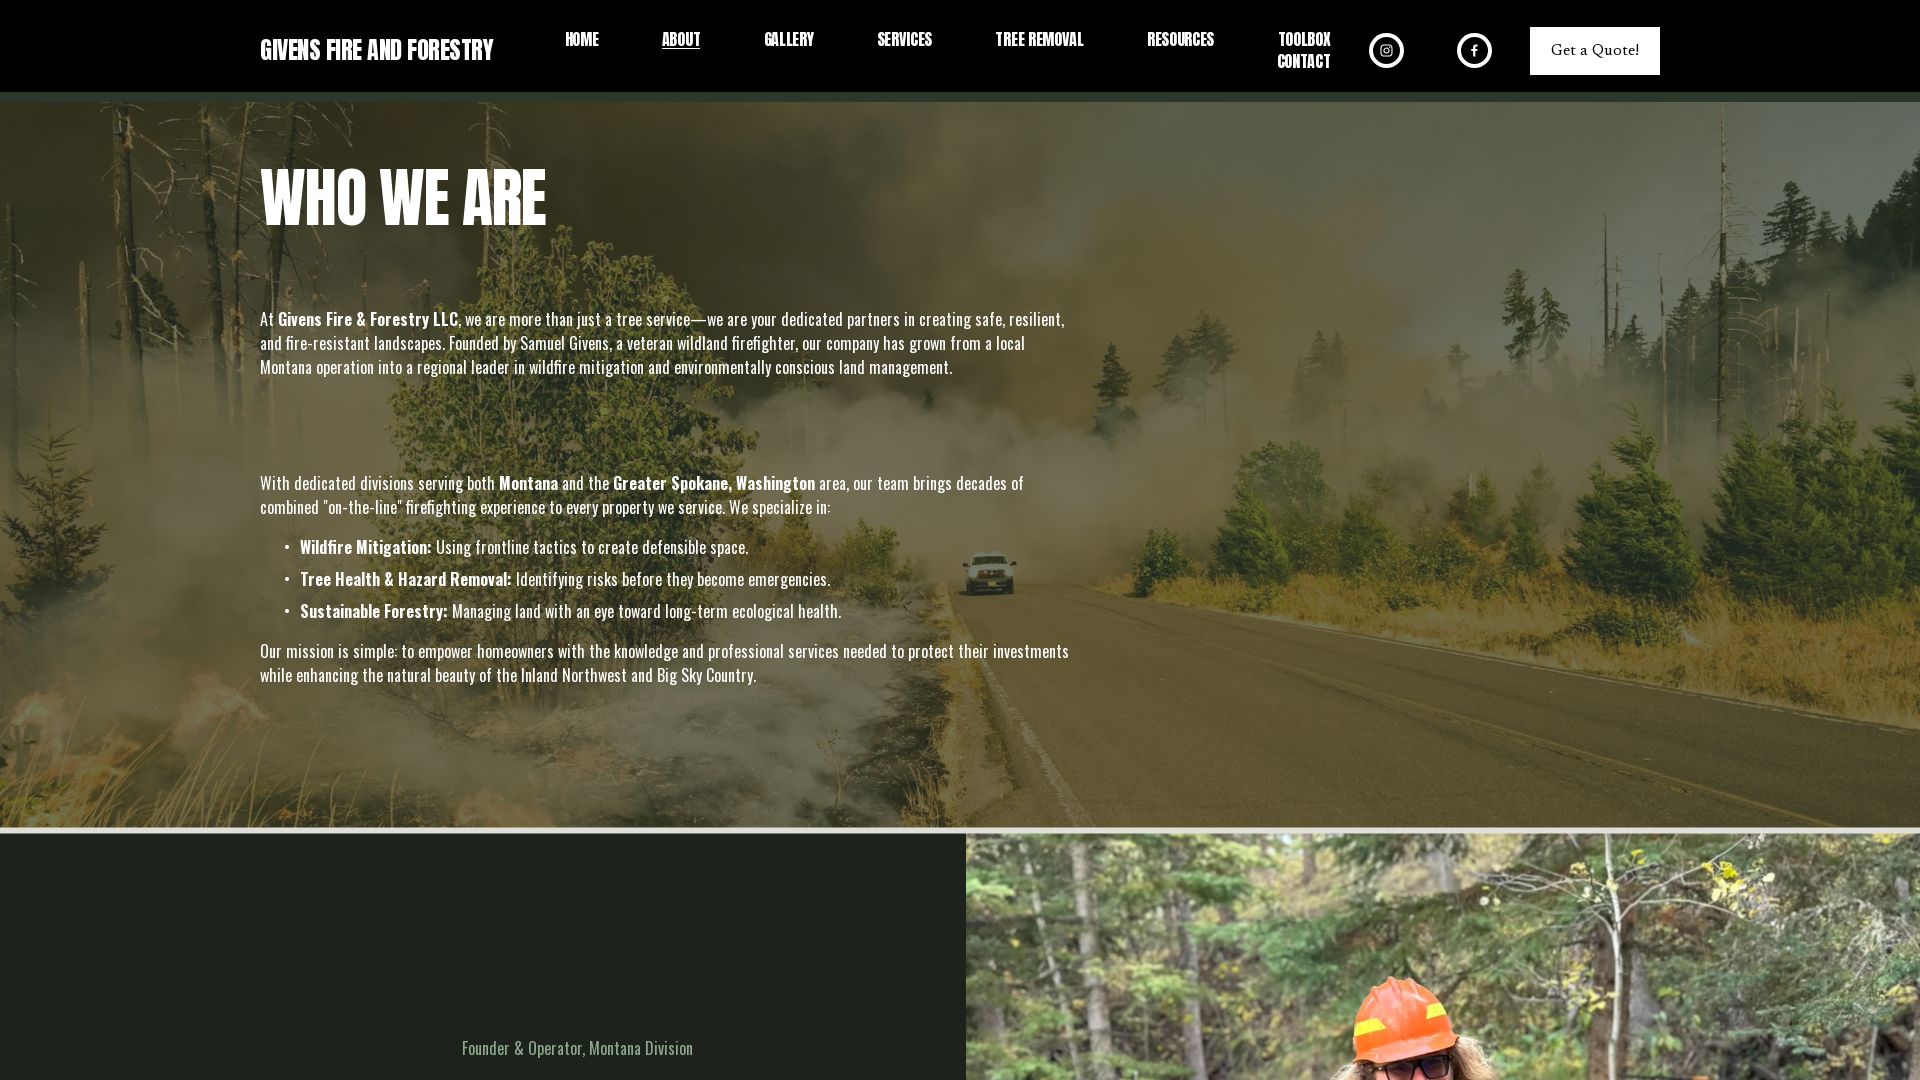

Waited 500ms for desktop layout to adjust
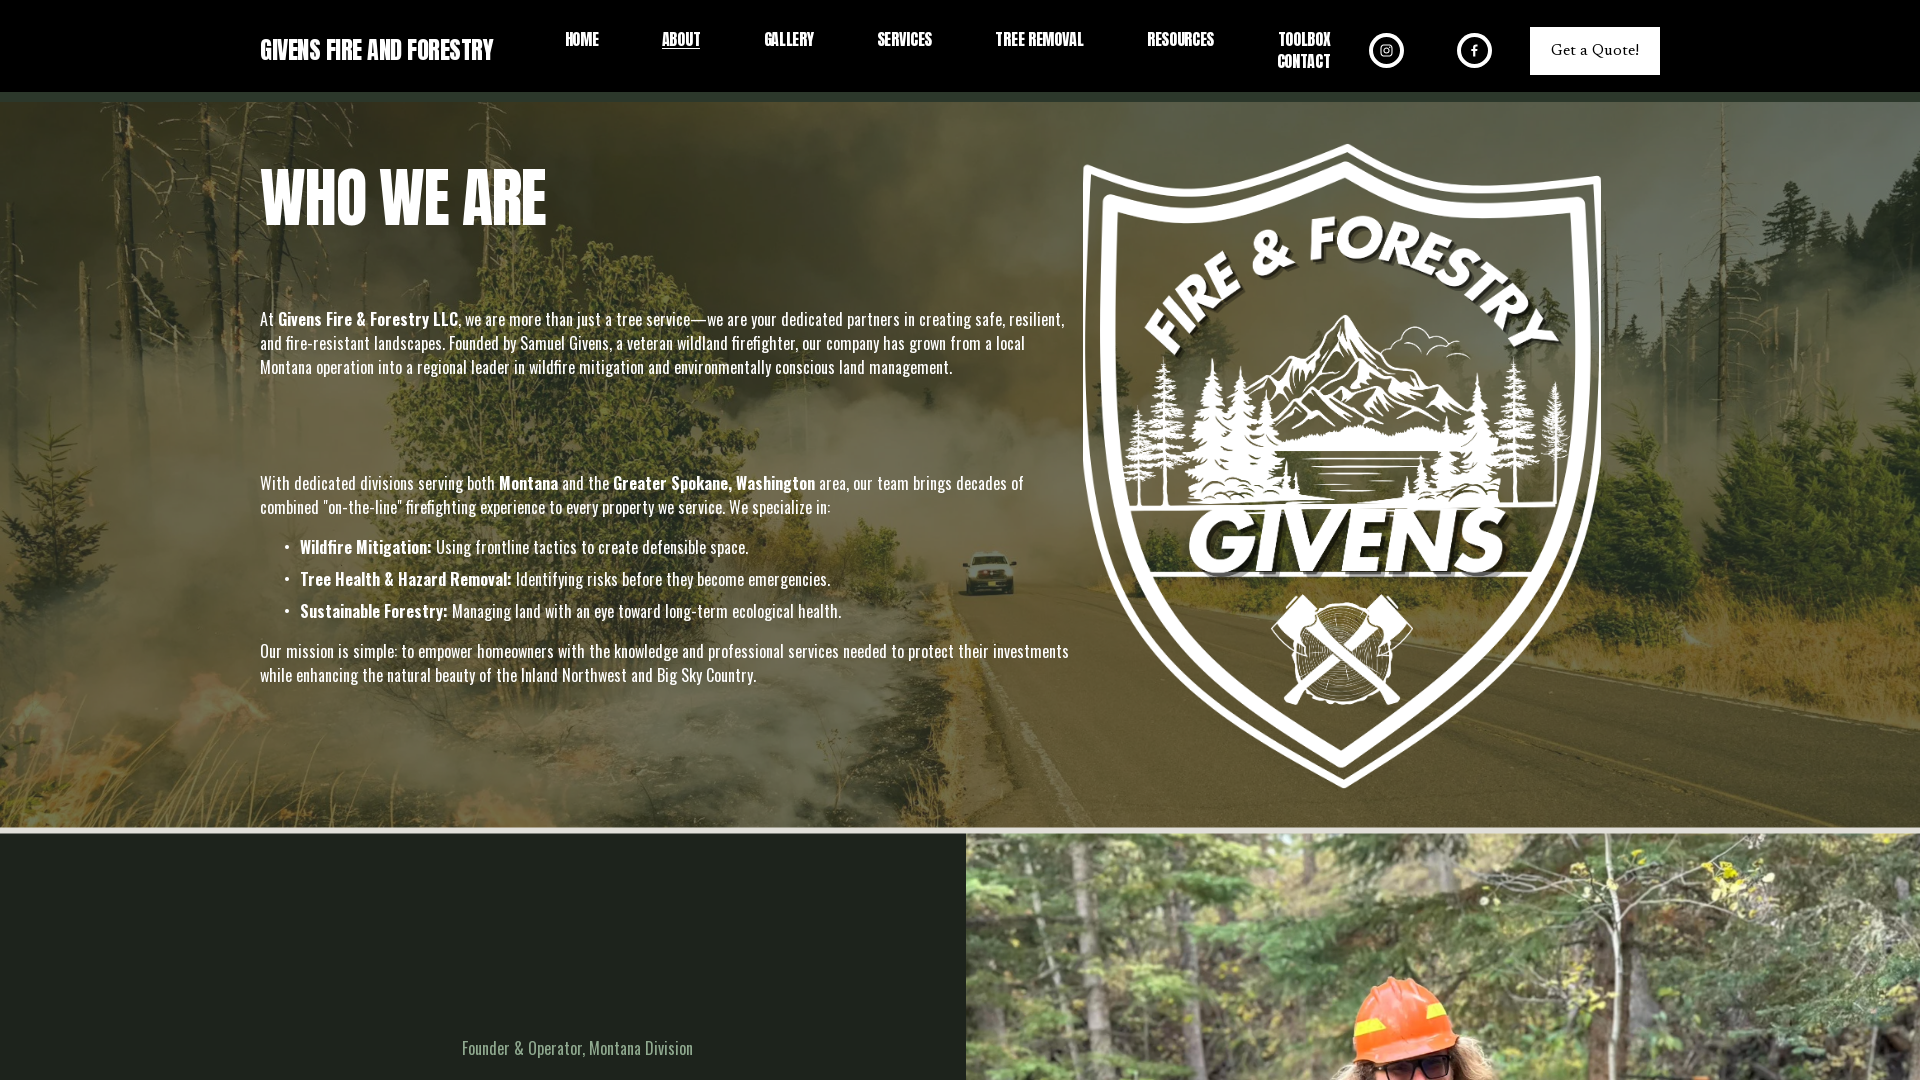

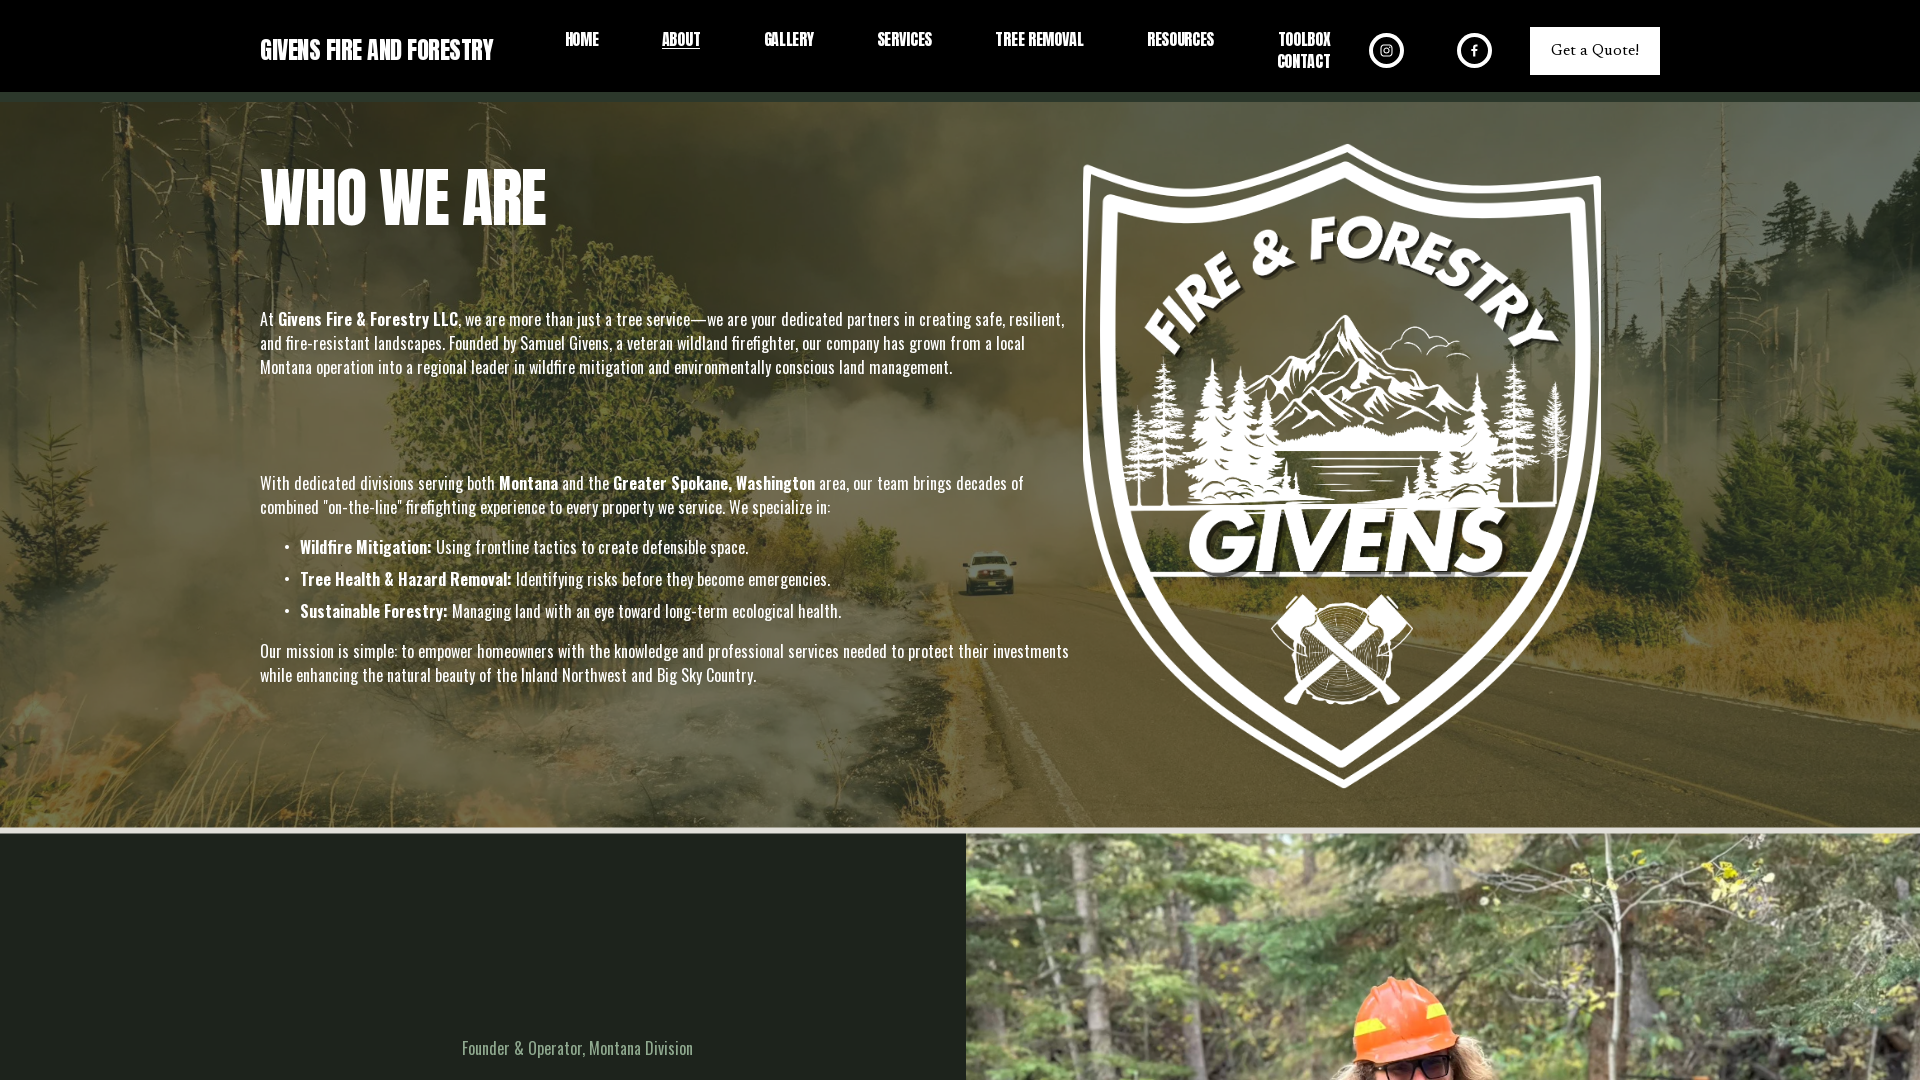